Tests BMI calculator by entering weight and height values for Bar Gelman and verifying the calculated BMI result

Starting URL: https://atidcollege.co.il/Xamples/bmi/

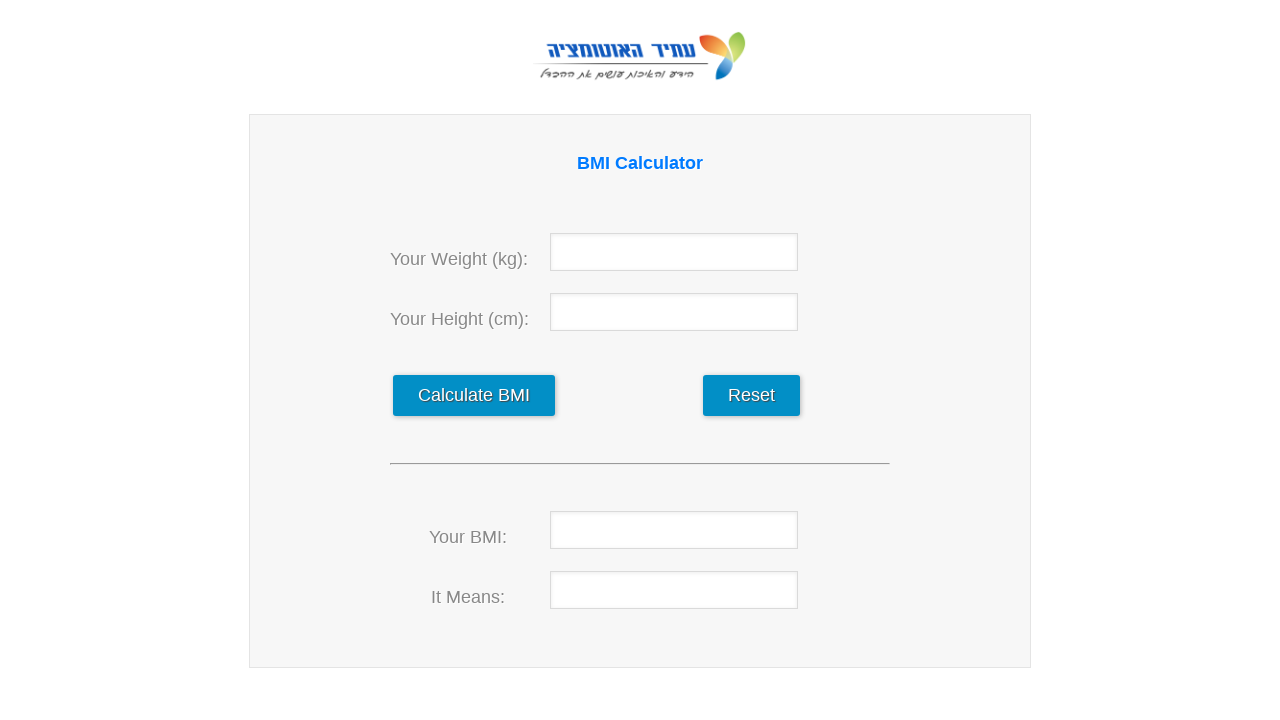

Navigated to BMI calculator page
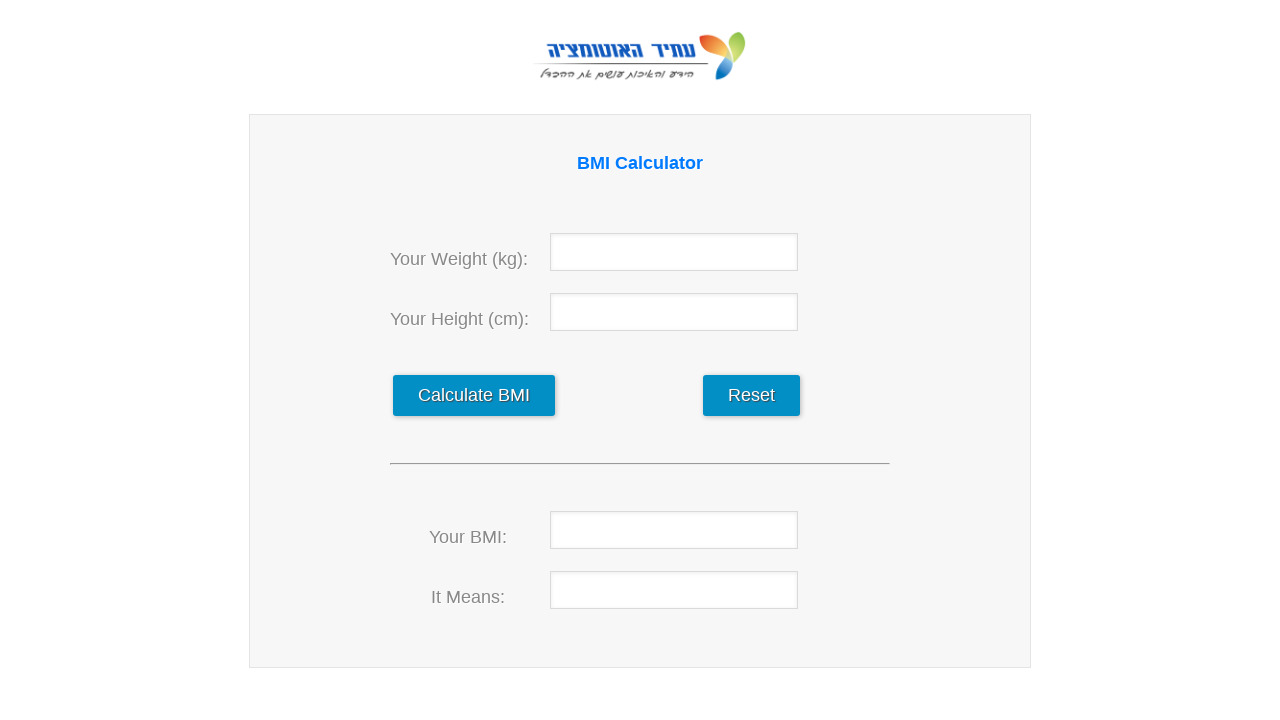

Entered weight value of 75 kg for Bar Gelman on #weight
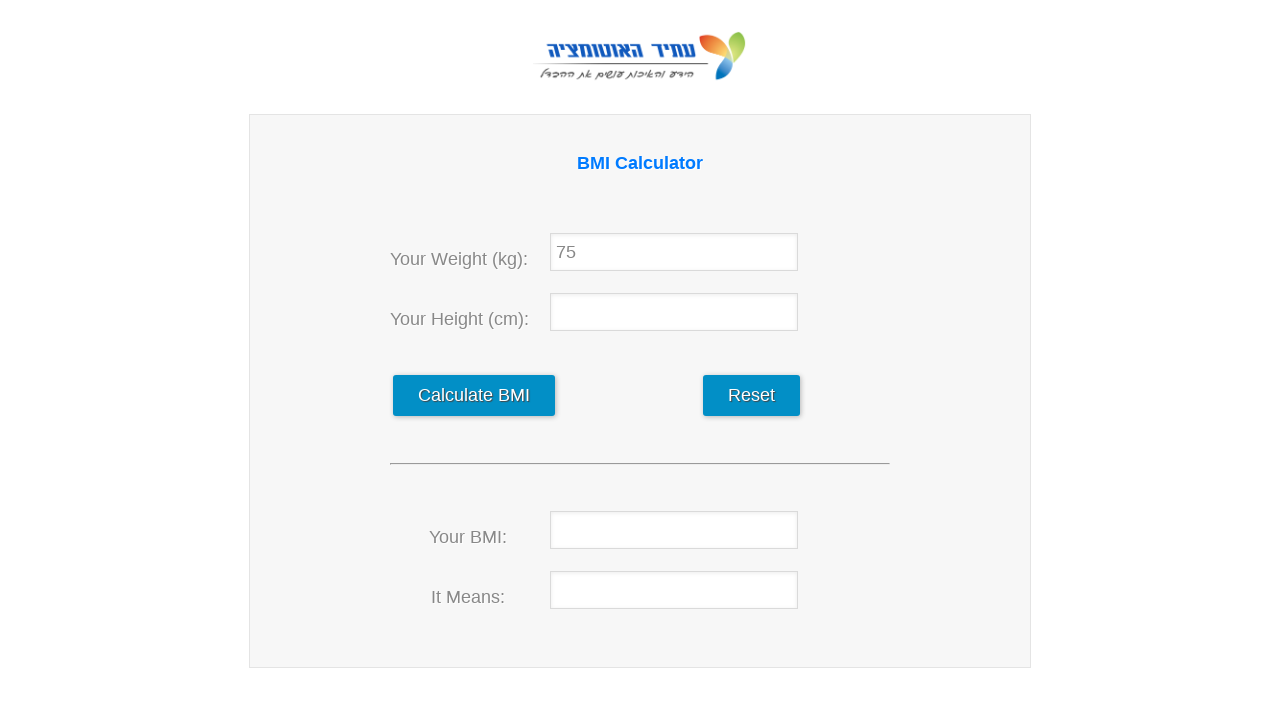

Entered height value of 184 cm for Bar Gelman on #hight
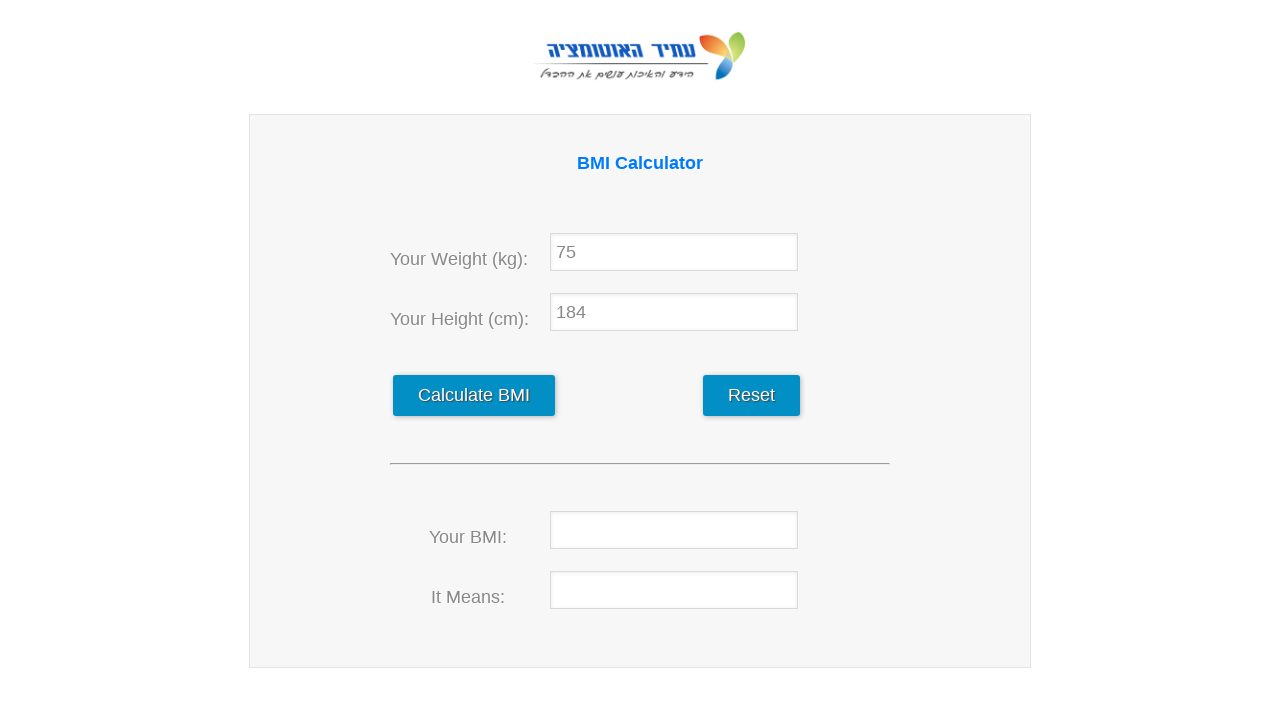

Clicked calculate button to compute BMI at (474, 396) on #calculate_data
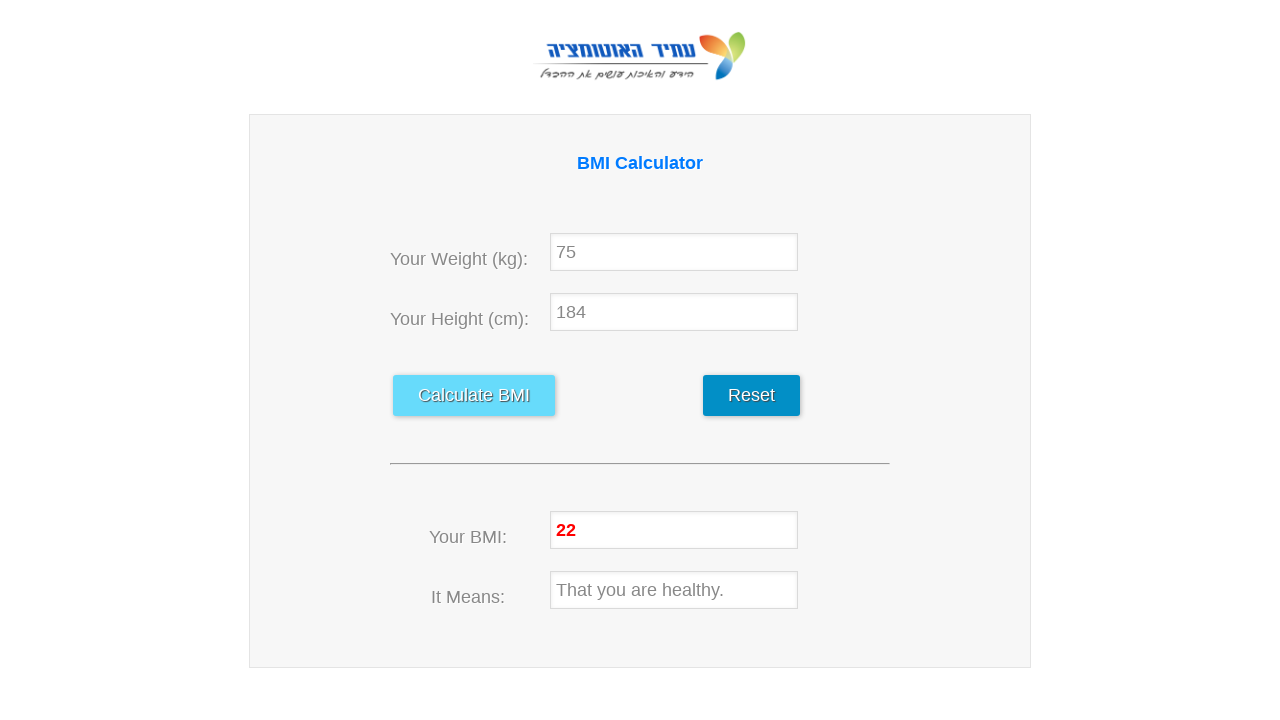

Verified BMI result is displayed
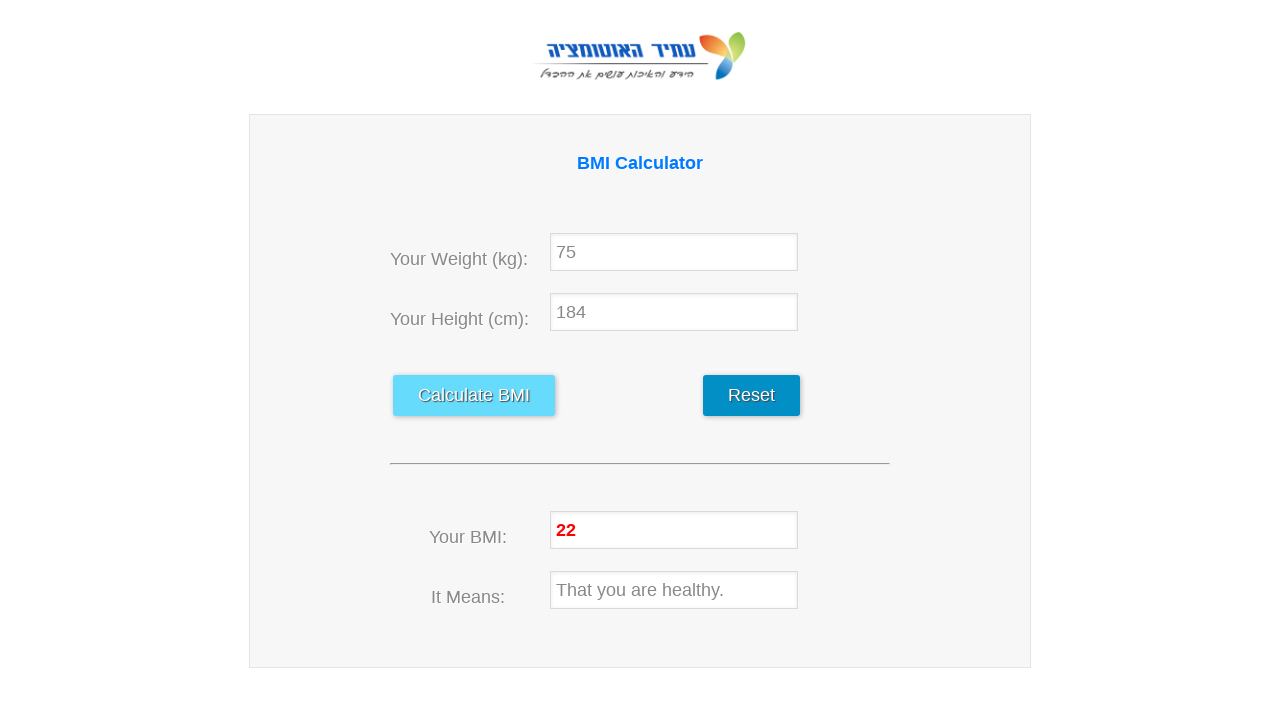

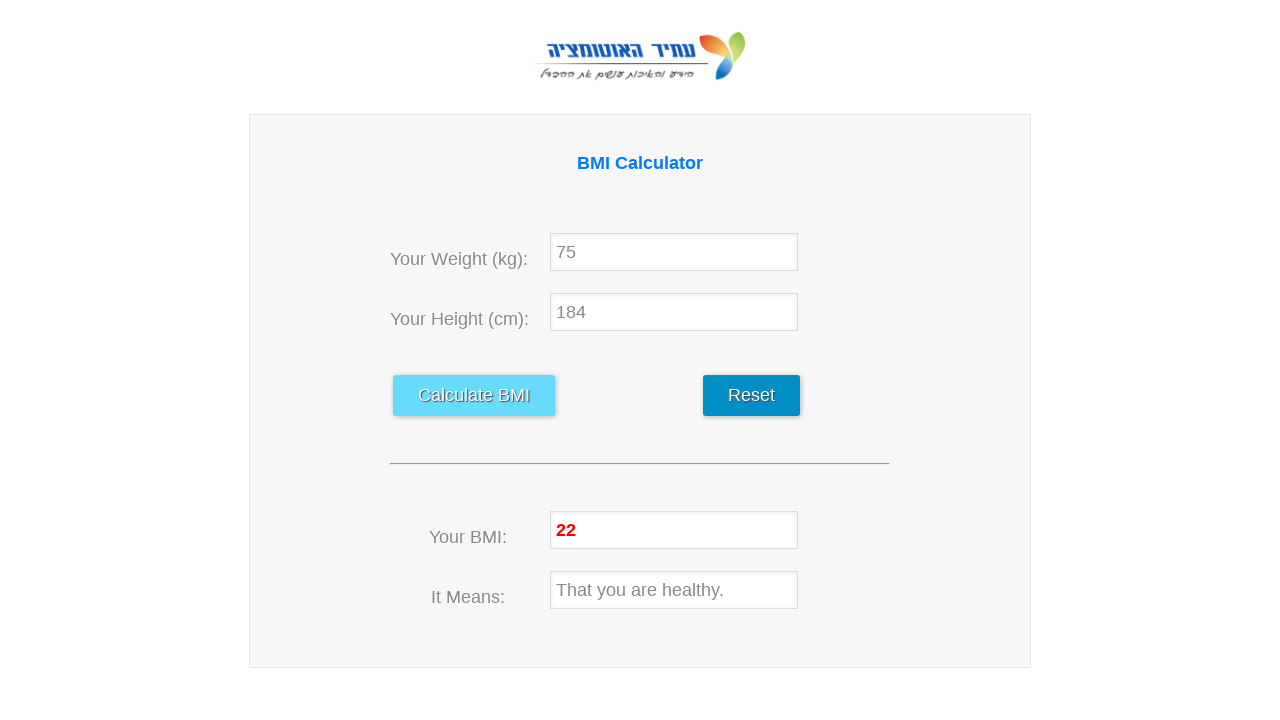